Navigation test that opens DemoBlaze homepage

Starting URL: https://www.demoblaze.com/

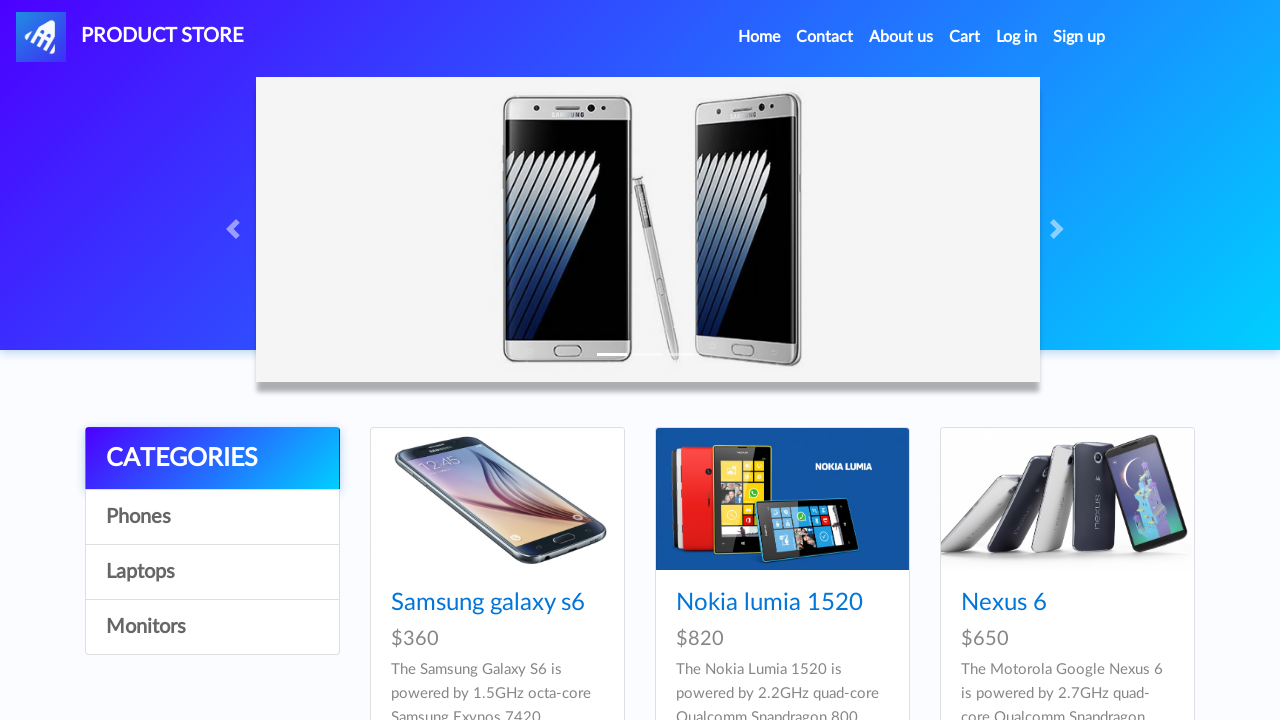

Navigated to DemoBlaze homepage
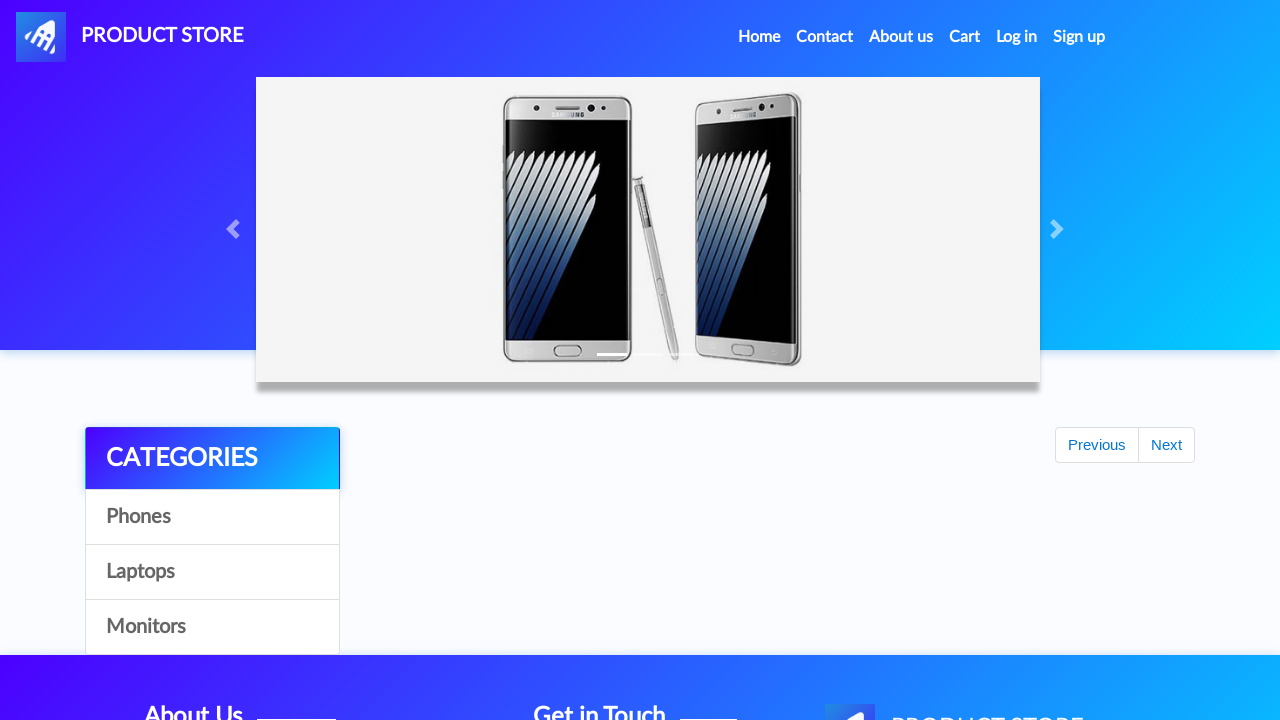

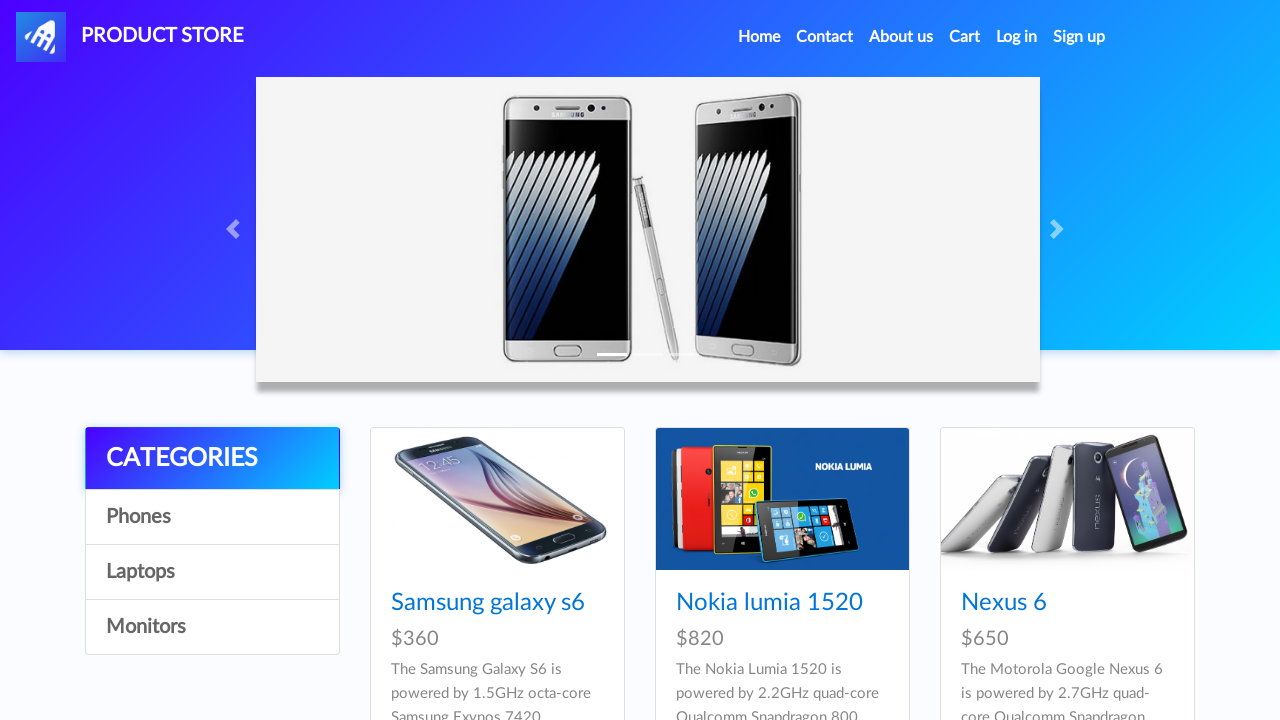